Tests registration form character limits by attempting to enter username exceeding 40 characters and password exceeding 20 characters, verifying the form properly truncates input.

Starting URL: https://anatoly-karpovich.github.io/demo-login-form/

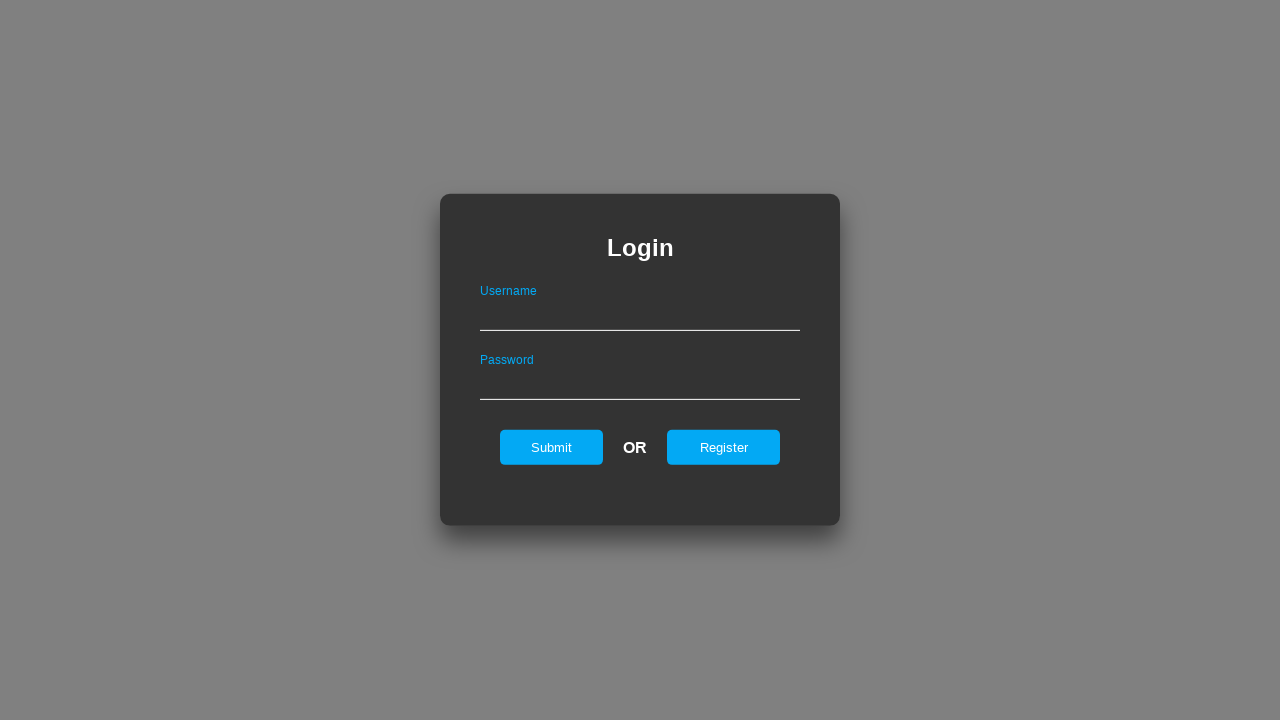

Clicked register button to show registration form at (724, 447) on #registerOnLogin
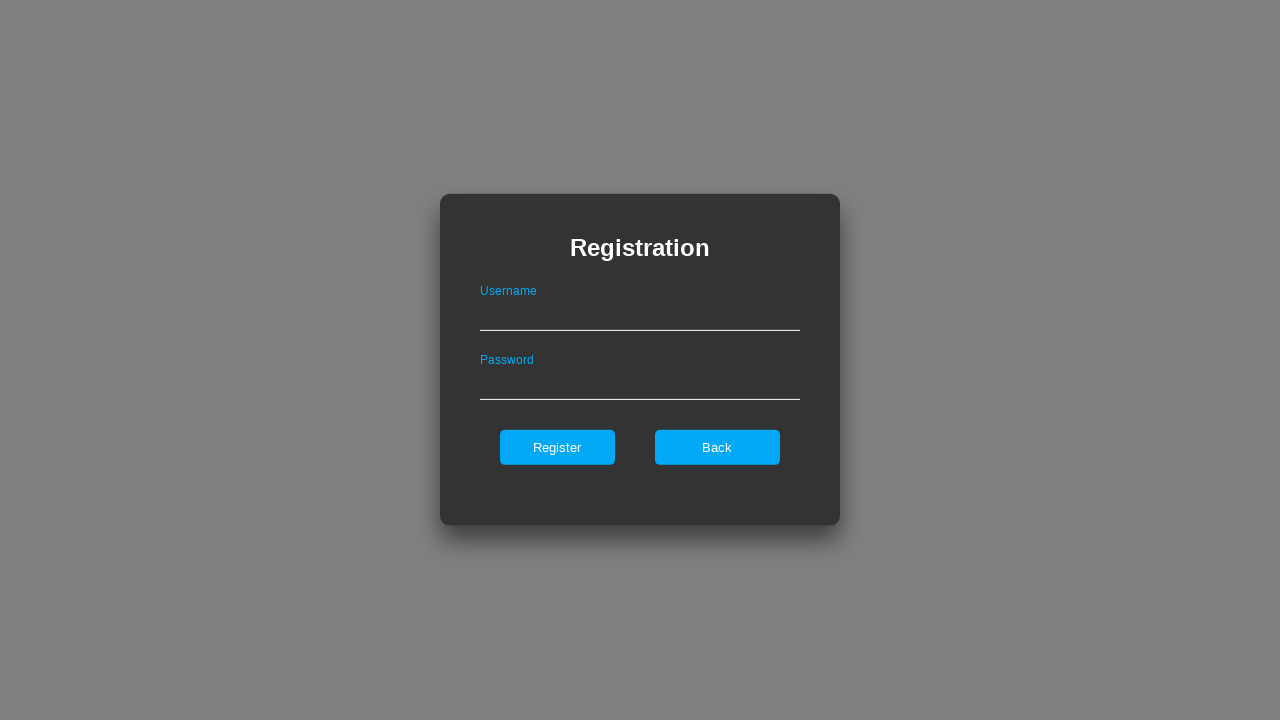

Filled username field with 41 'a' characters (exceeding 40 character limit) on .registerForm #userNameOnRegister
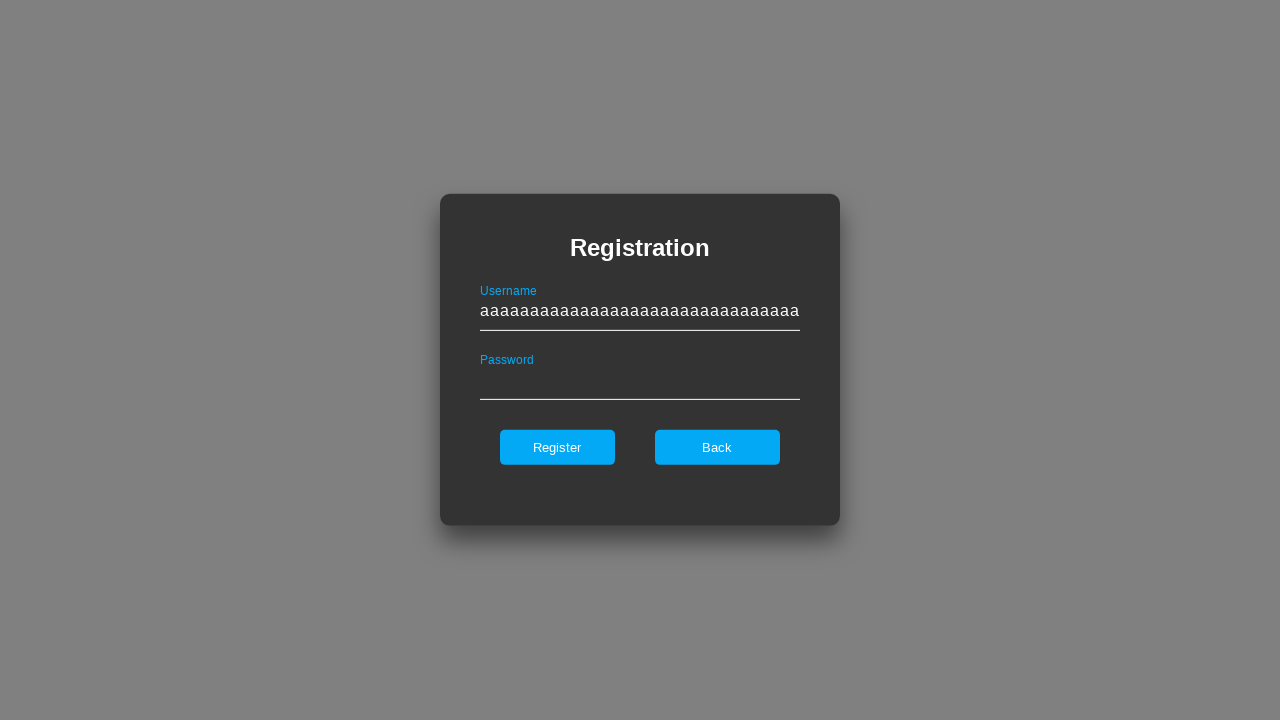

Filled password field with 'ValidPass123!ValidPass123!' (exceeding 20 character limit) on .registerForm #passwordOnRegister
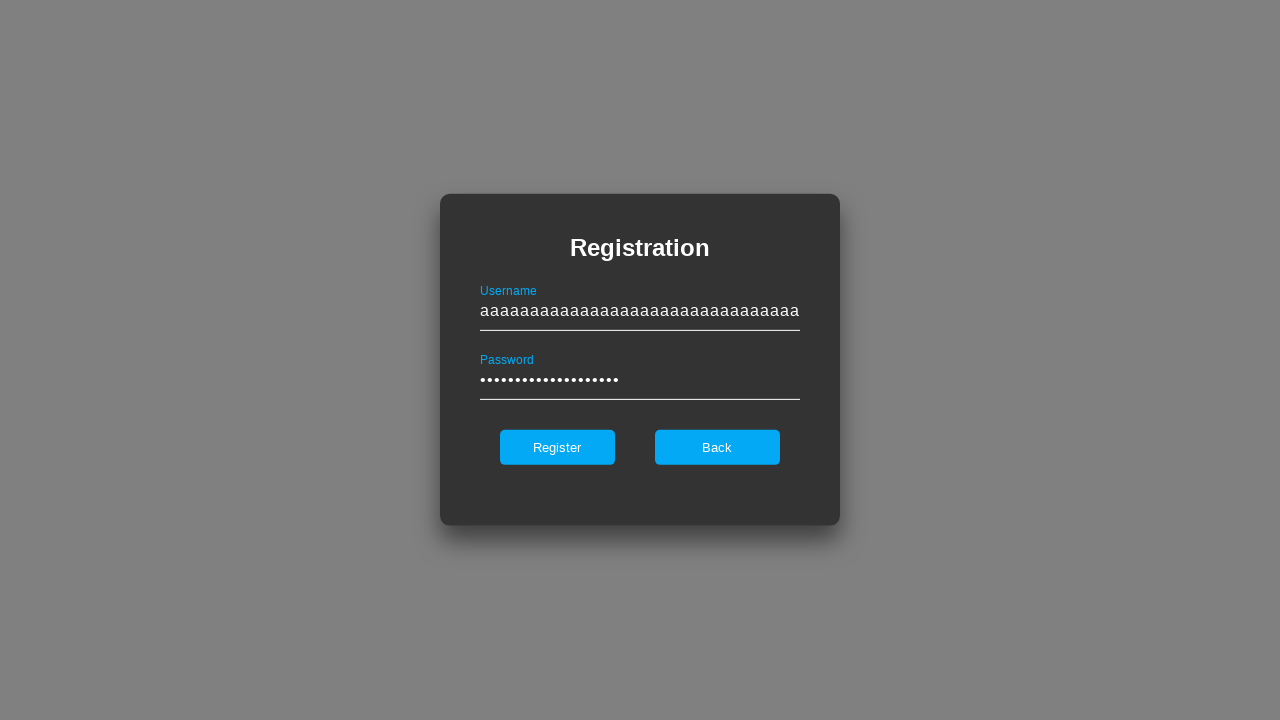

Clicked register button to submit the form at (557, 447) on .registerForm #register
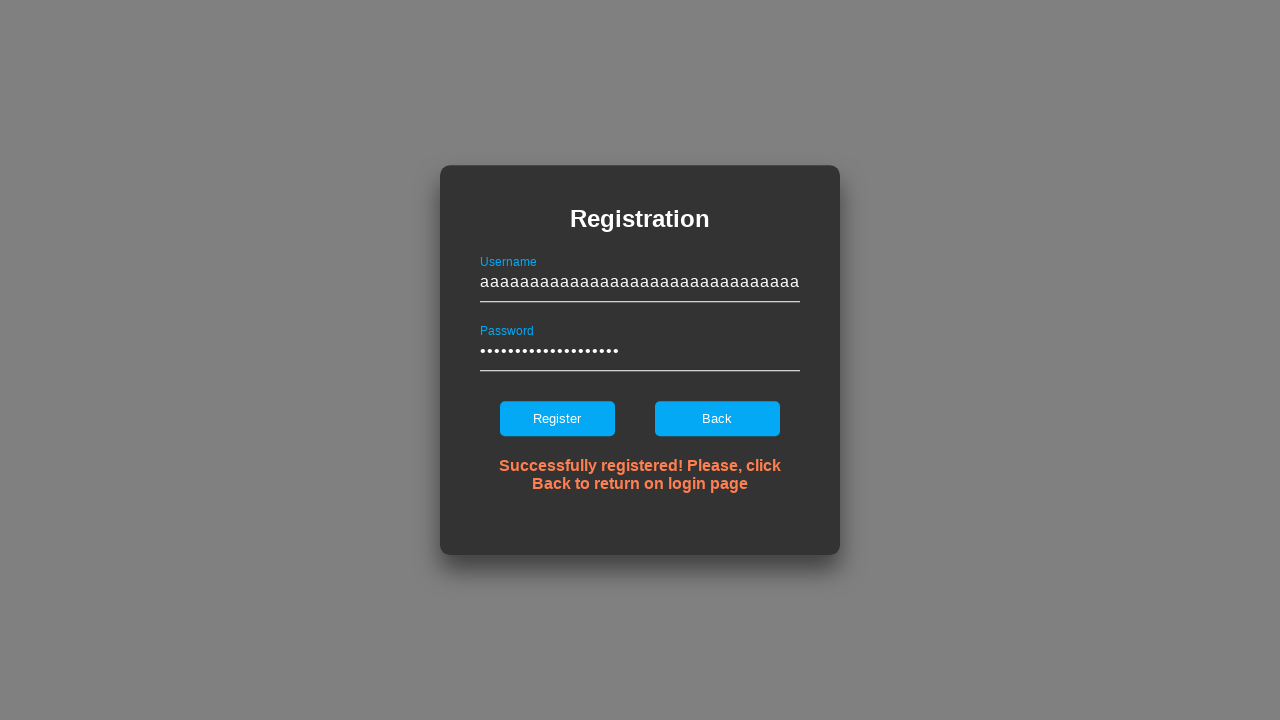

Error message appeared indicating character limit validation
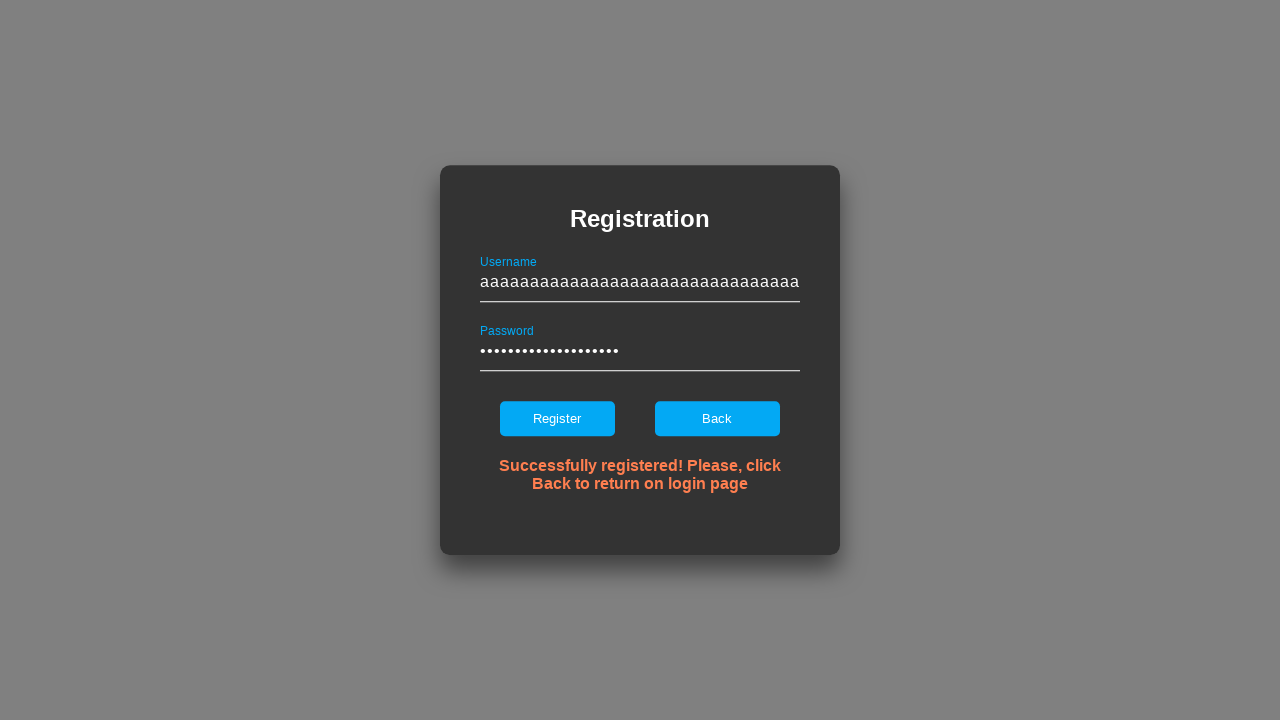

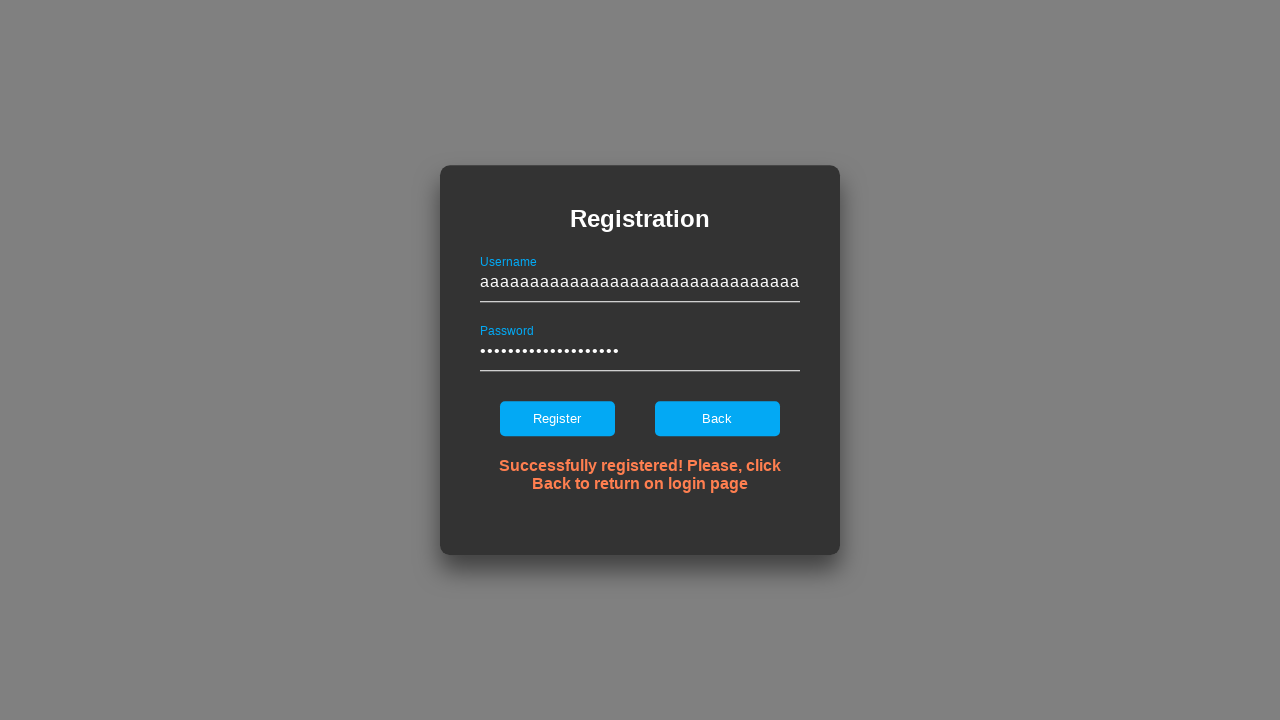